Opens the JDI Framework index page and verifies the page title matches the expected value

Starting URL: https://jdi-framework.github.io/tests/index.htm

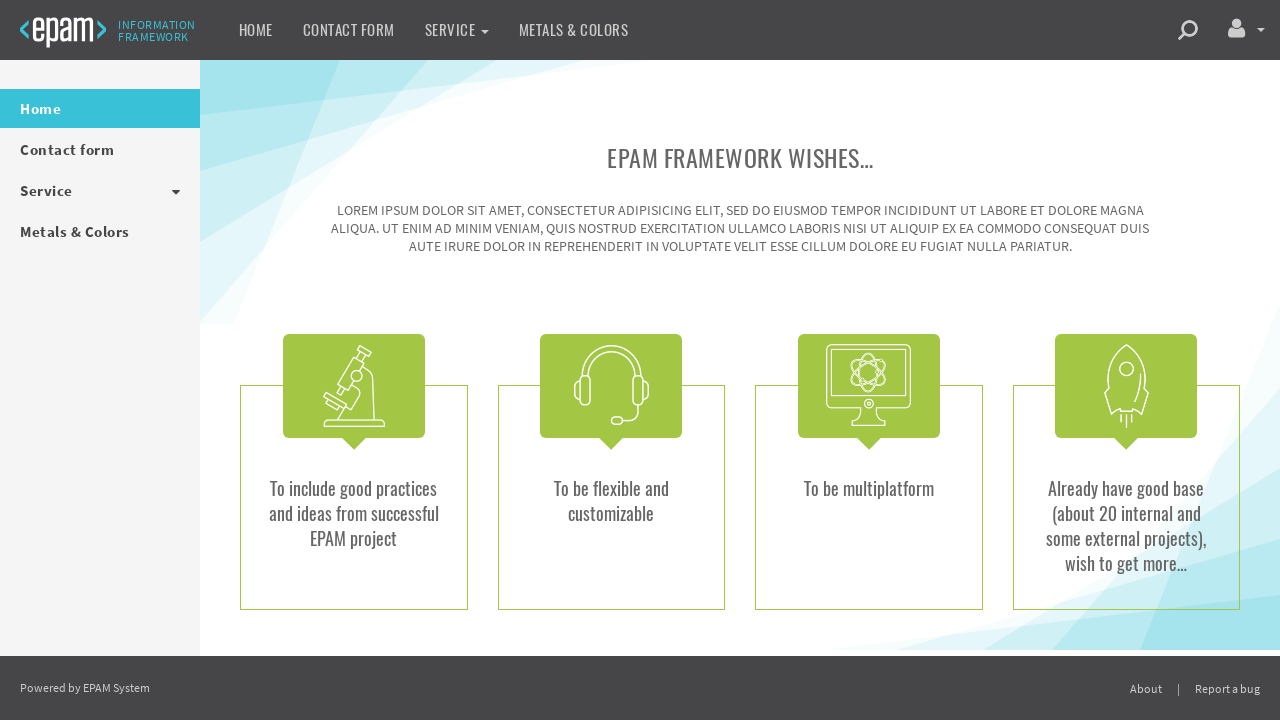

Navigated to JDI Framework index page
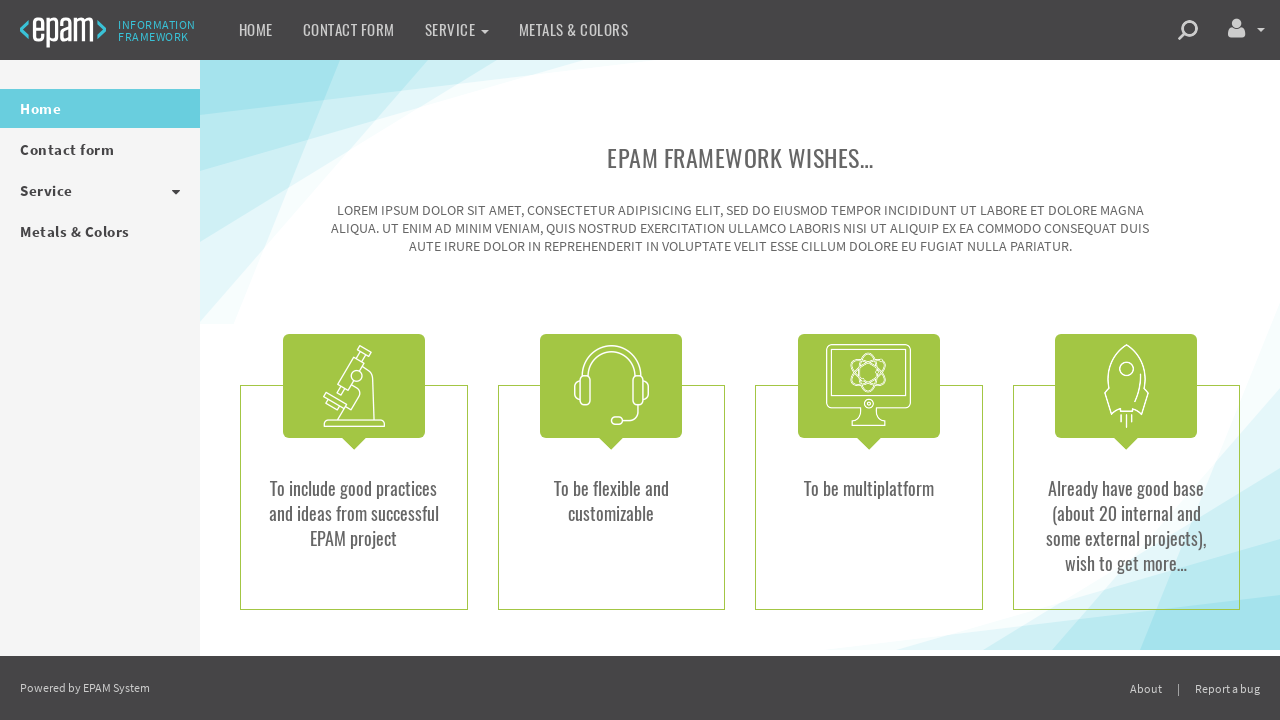

Verified page title matches 'Index Page'
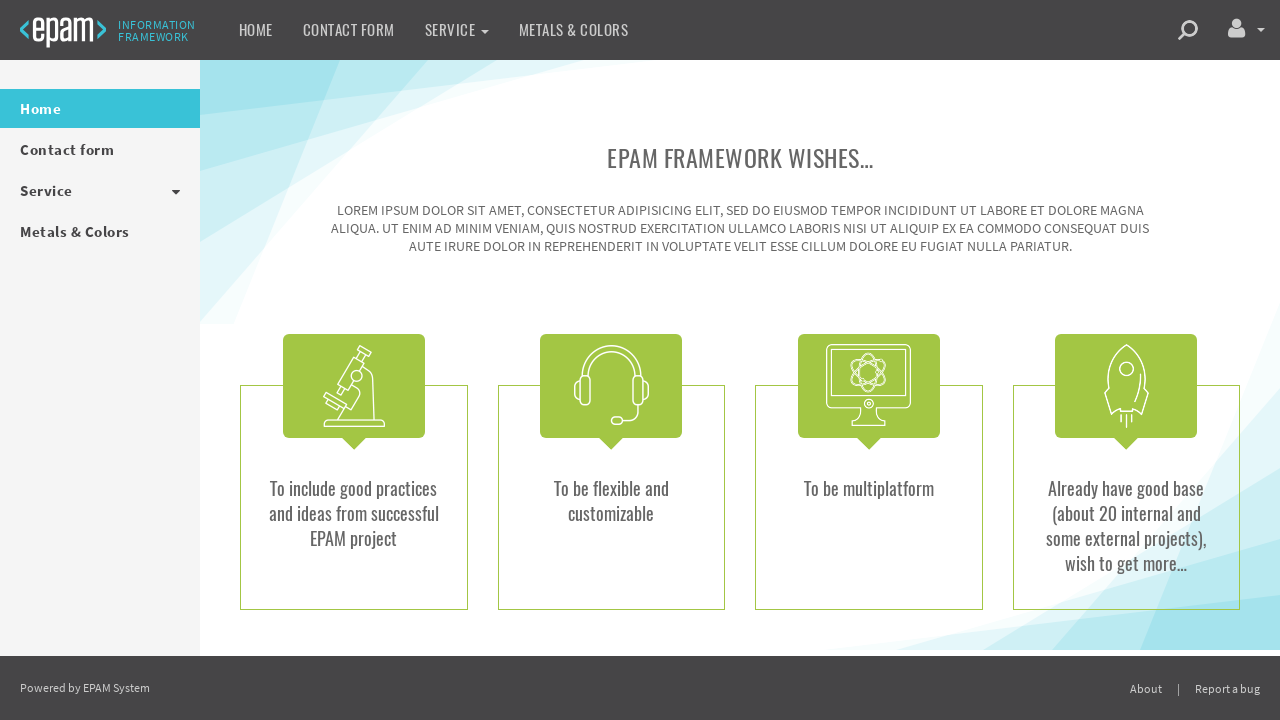

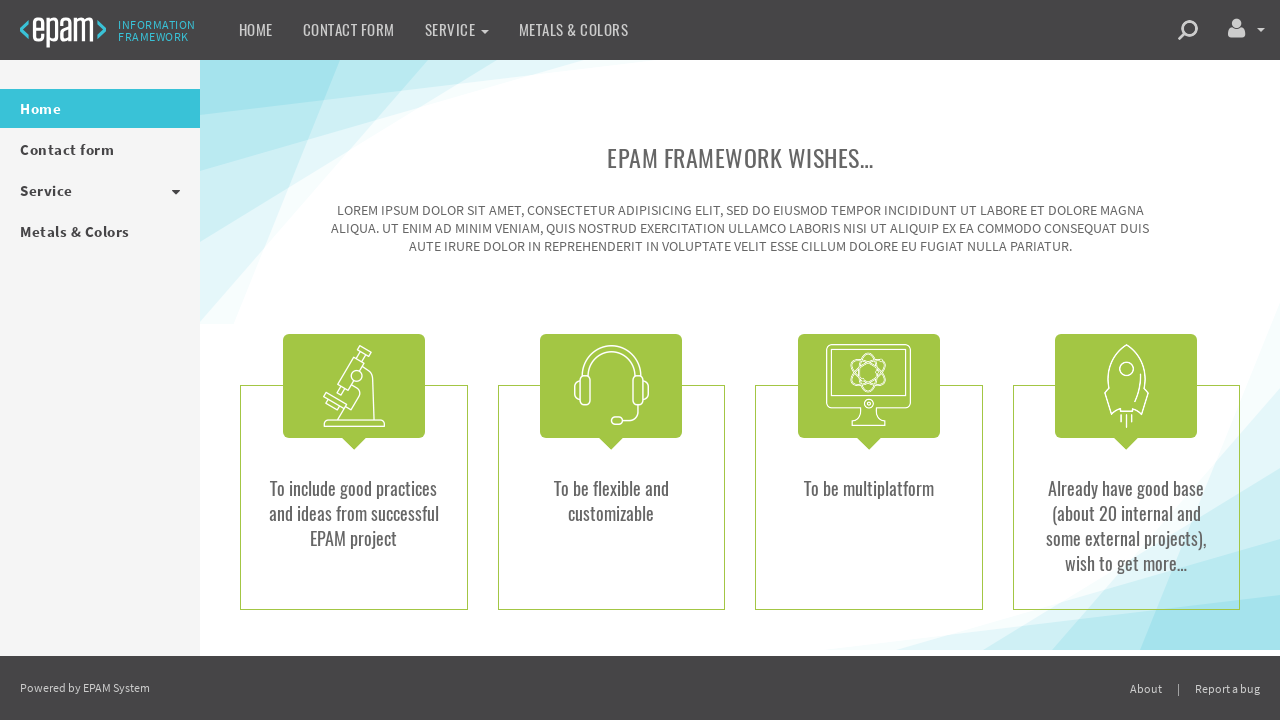